Tests search functionality on Jumbo Argentina e-commerce site by entering a search term and submitting the search form

Starting URL: https://www.jumbo.com.ar/

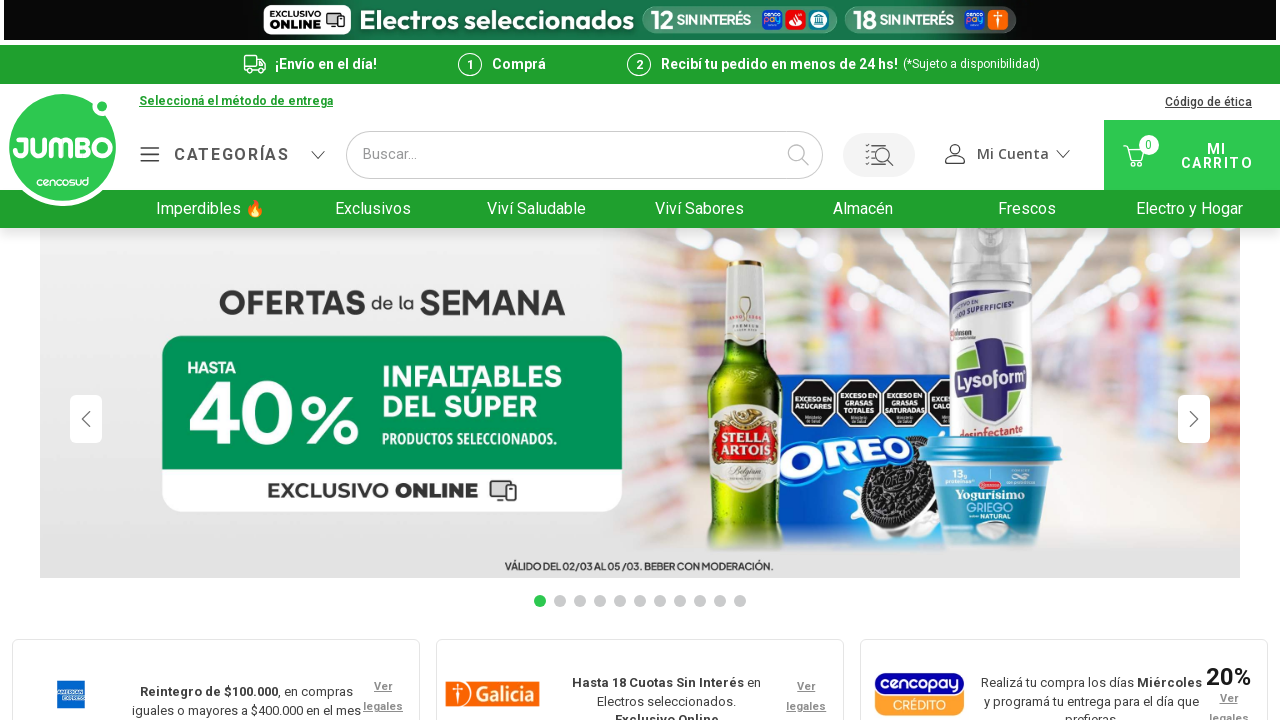

Search input field became visible
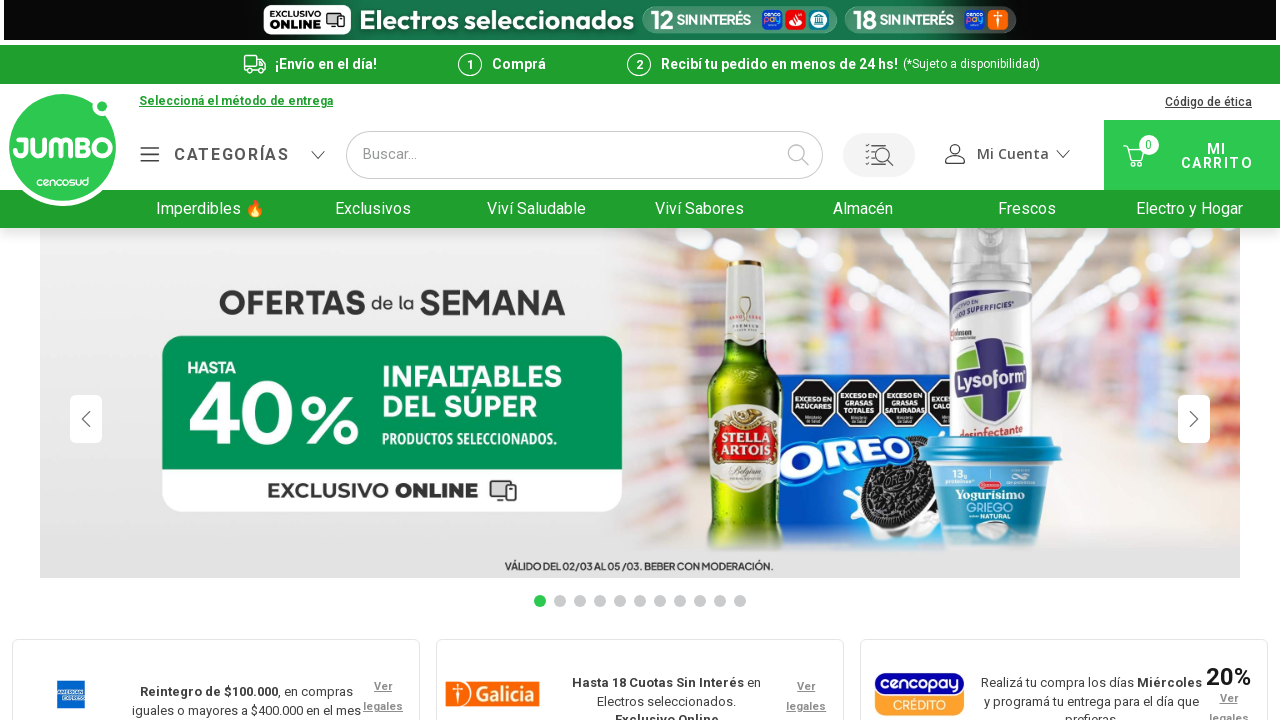

Filled search field with 'arroz' on input[placeholder='Buscar...']
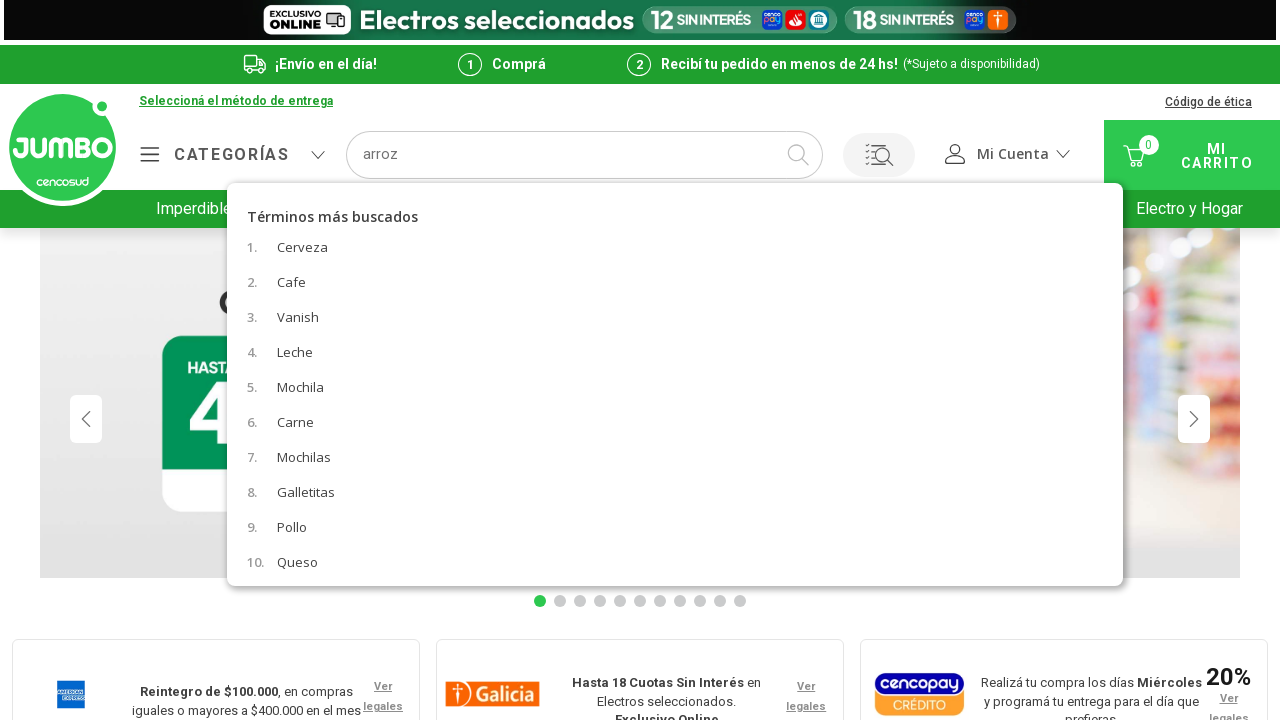

Pressed Enter to submit search form on input[placeholder='Buscar...']
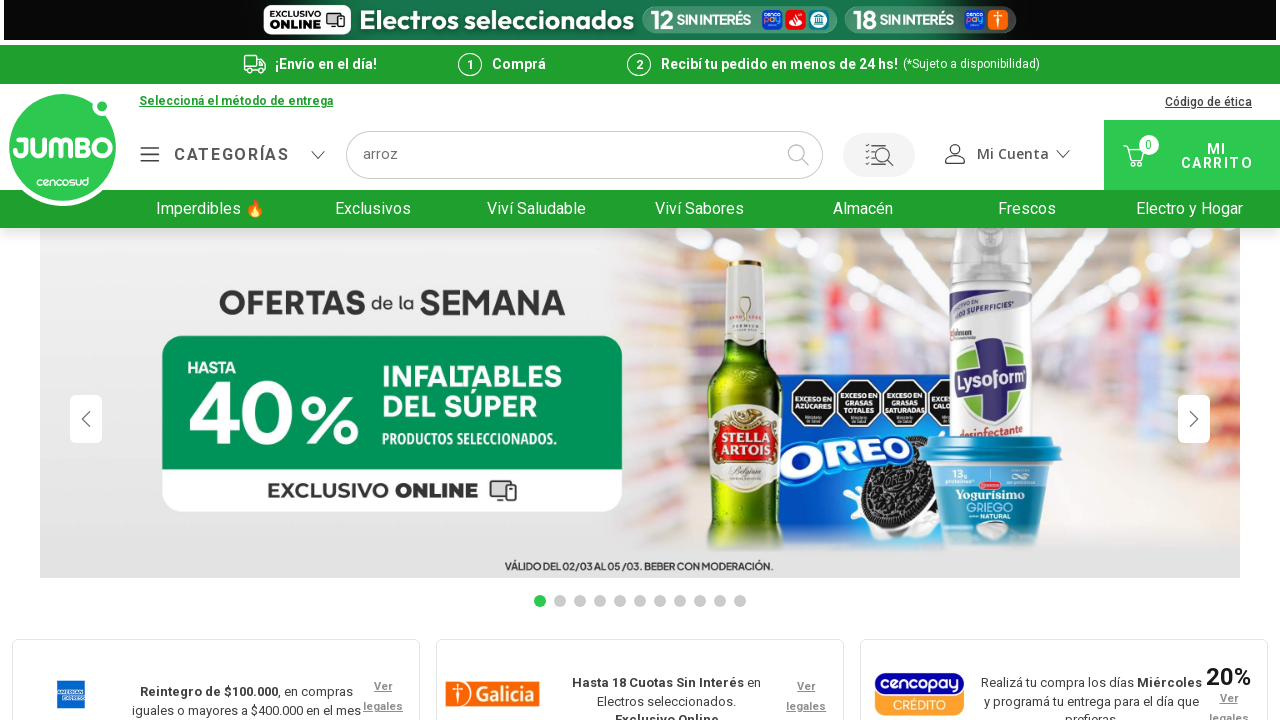

Search results page loaded and network idle
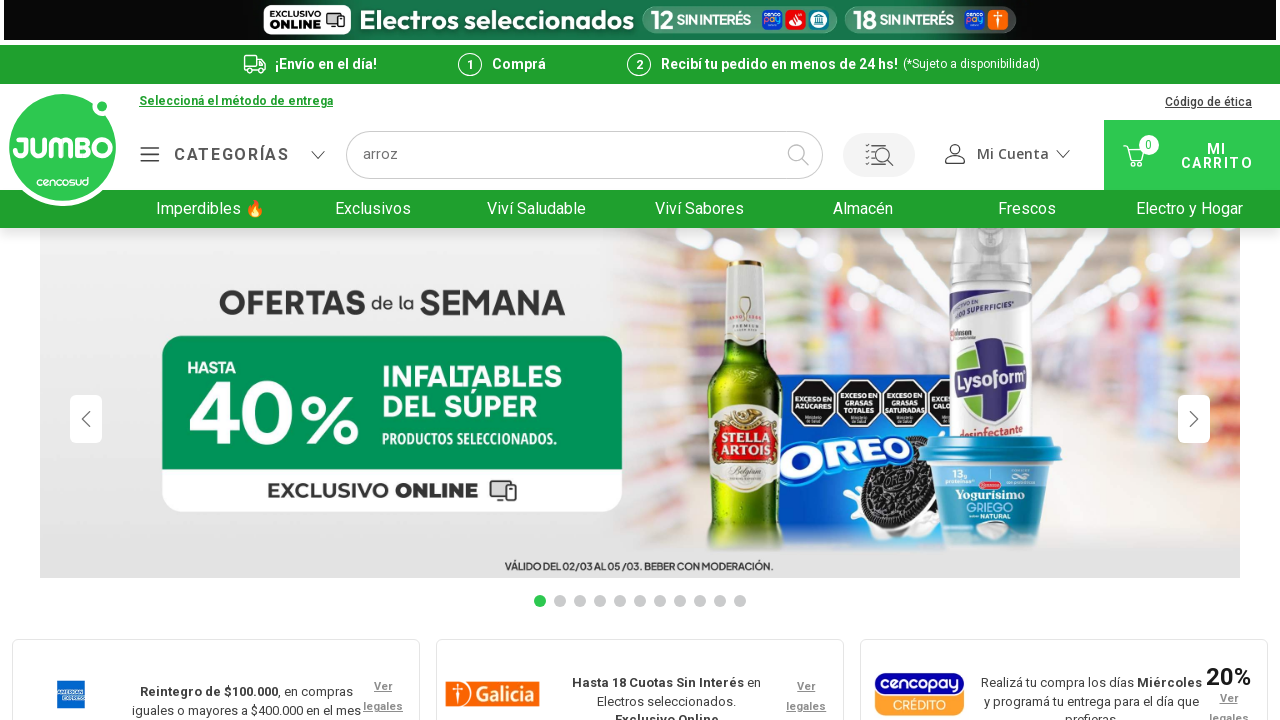

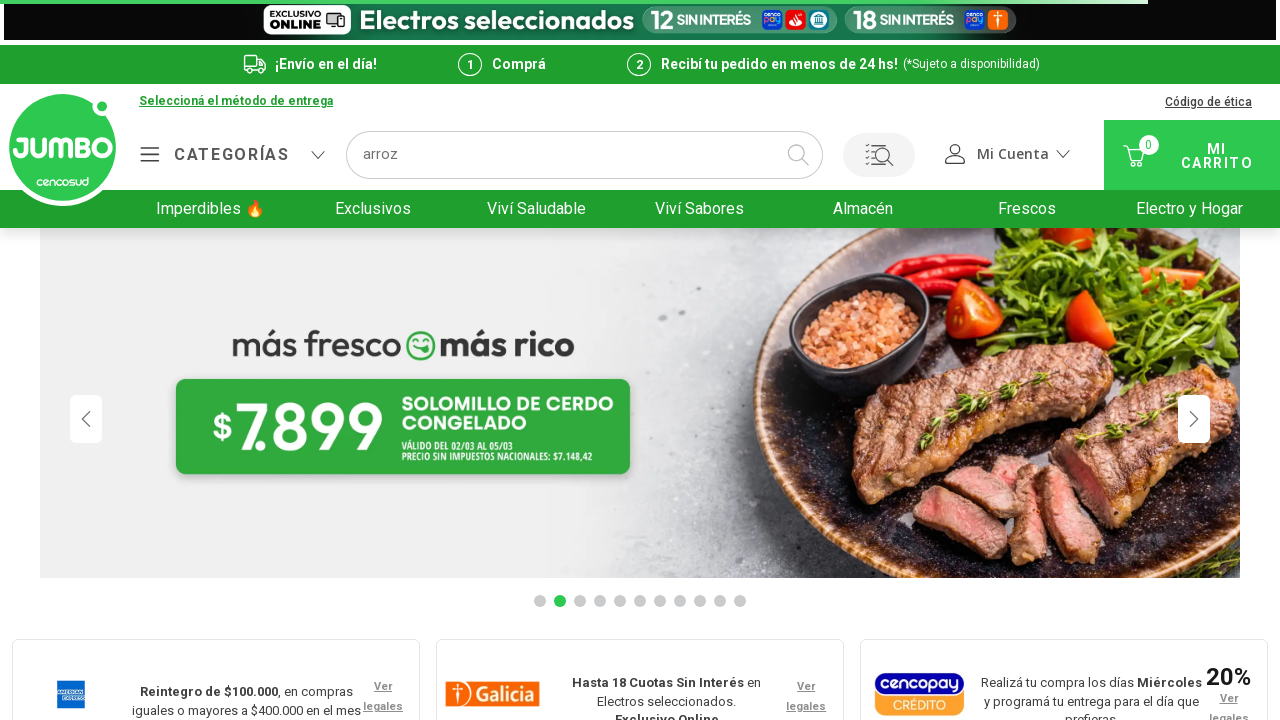